Tests window handling by opening new tabs/windows, switching between them, and performing actions in each window

Starting URL: https://skpatro.github.io/demo/links/

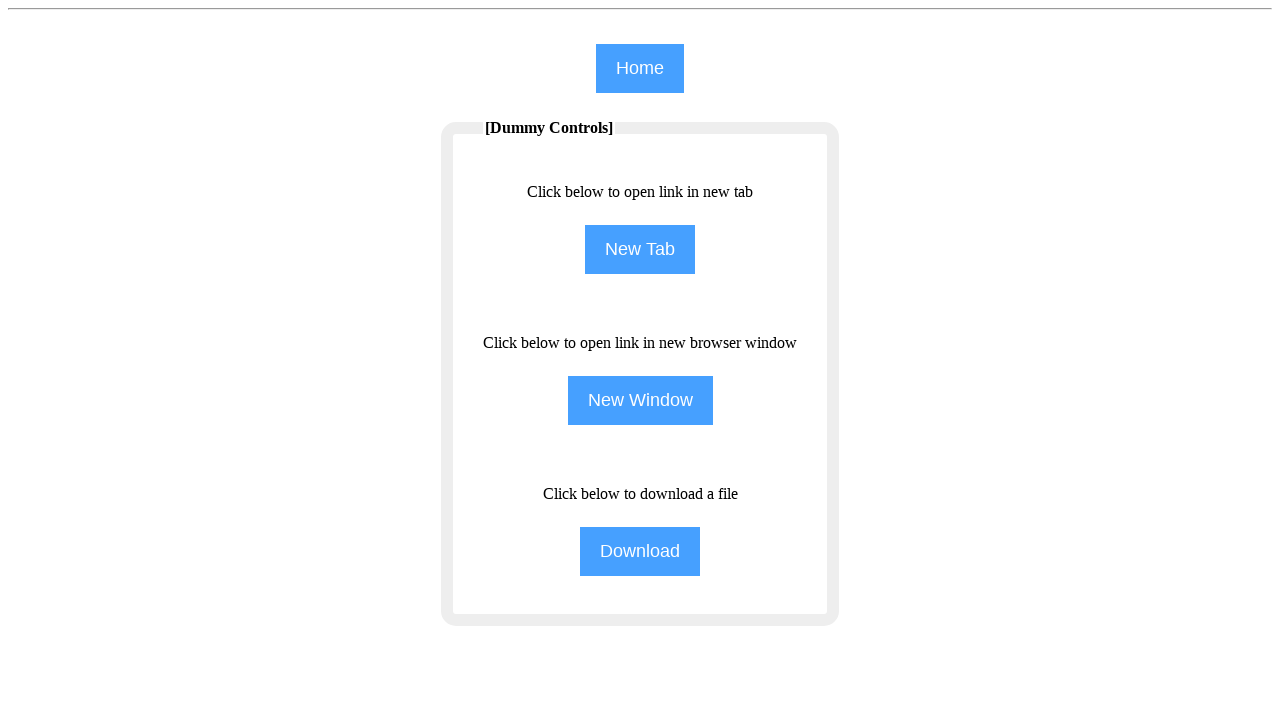

Clicked 'New Tab' button to open a new tab at (640, 250) on (//input[@type='button'])[2]
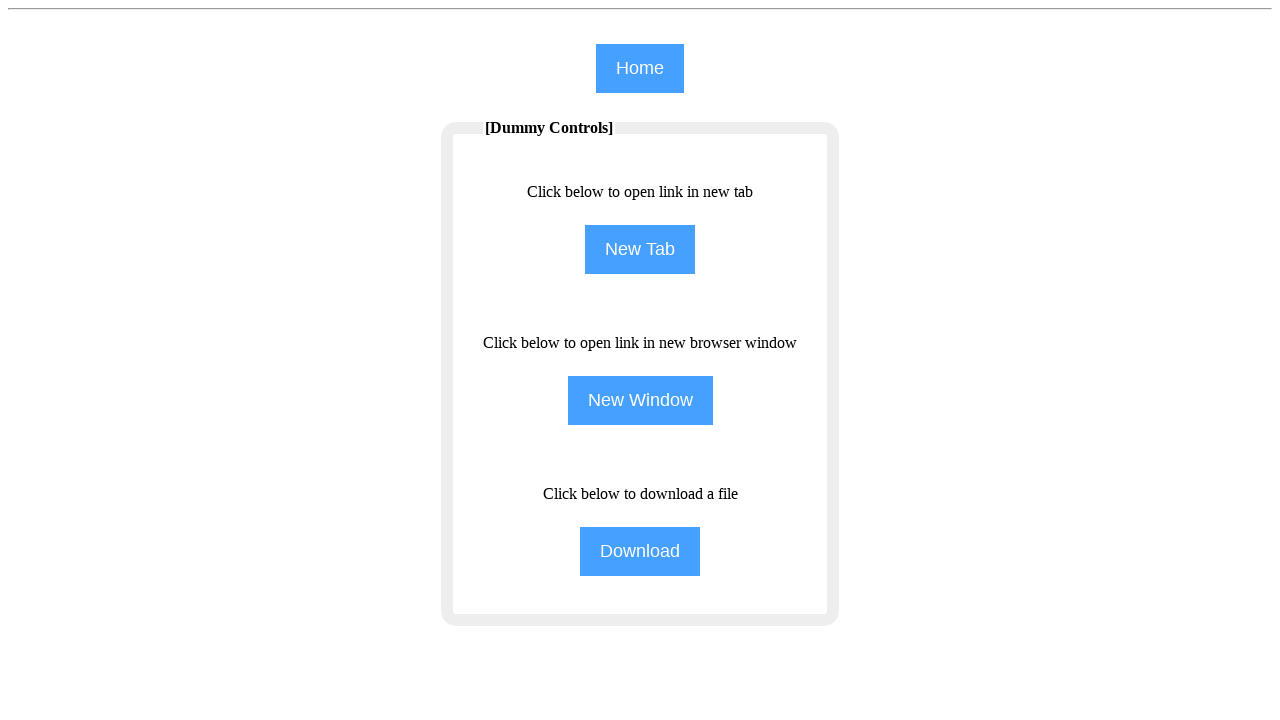

New tab opened and switched to it
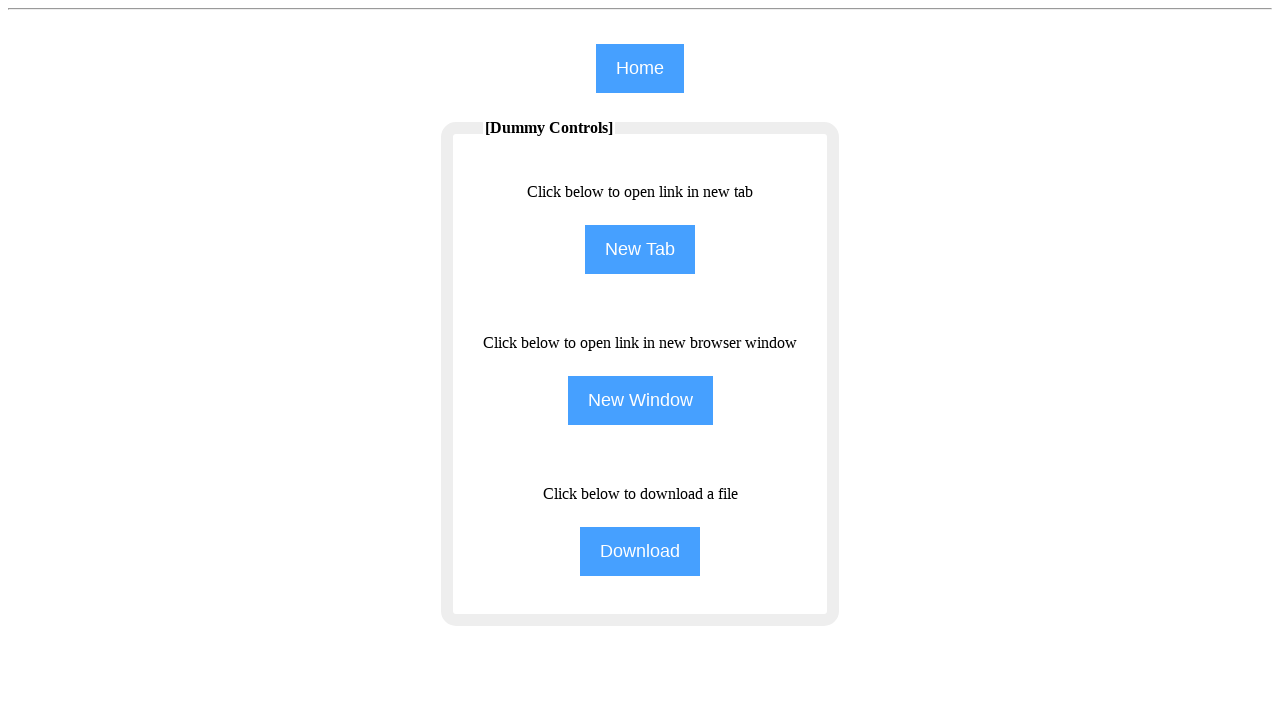

New page finished loading
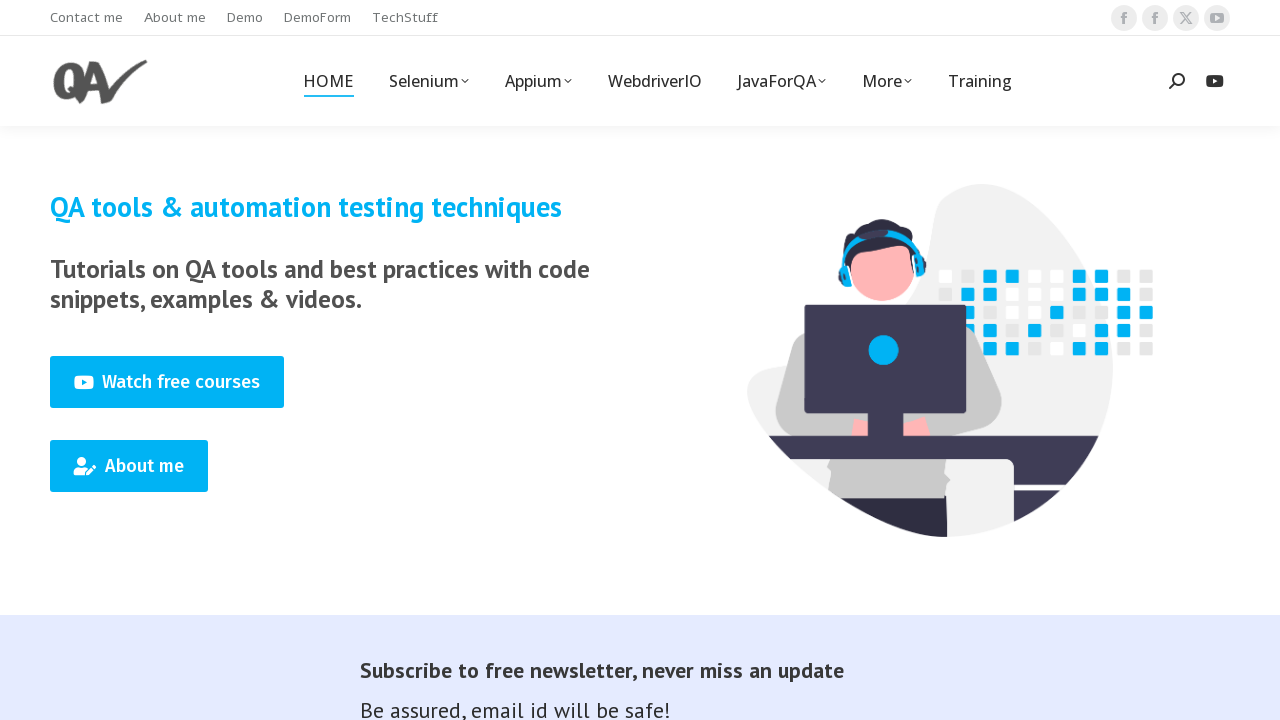

Clicked 'Training' link in new tab at (980, 81) on (//span[text()='Training'])[1]
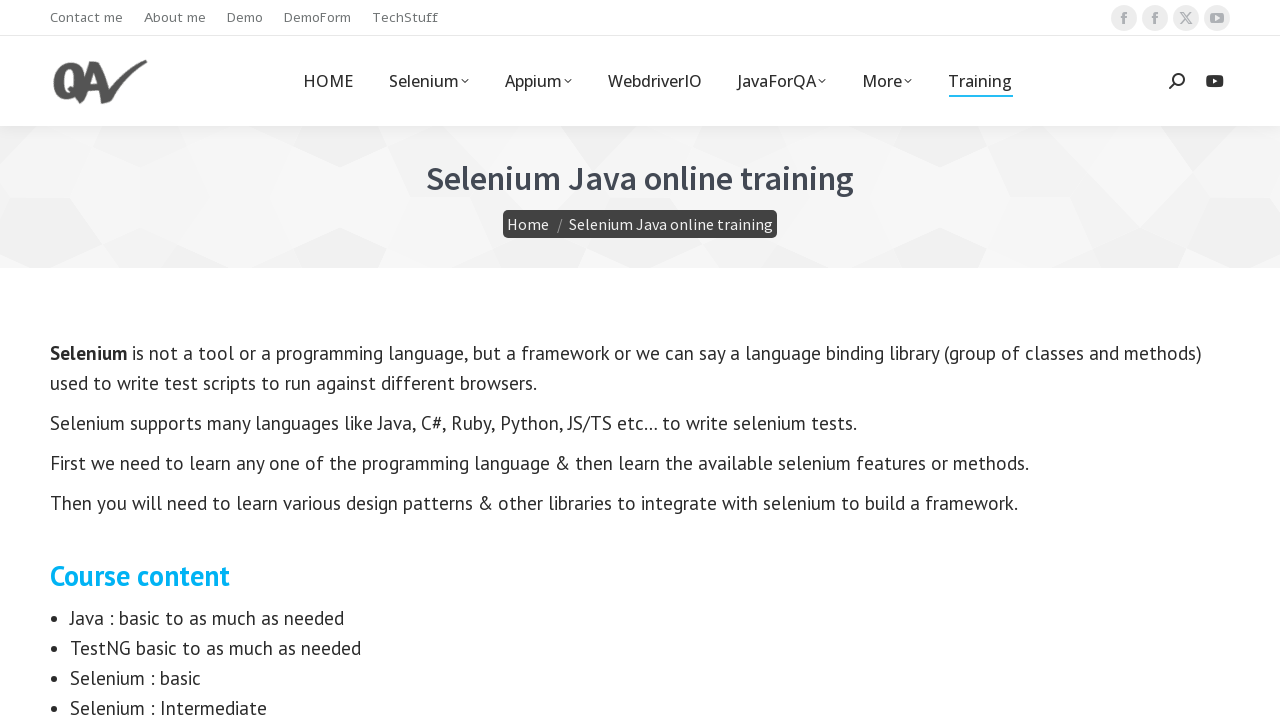

Clicked 'New Window' button on original page at (640, 400) on xpath=//input[@value='New Window']
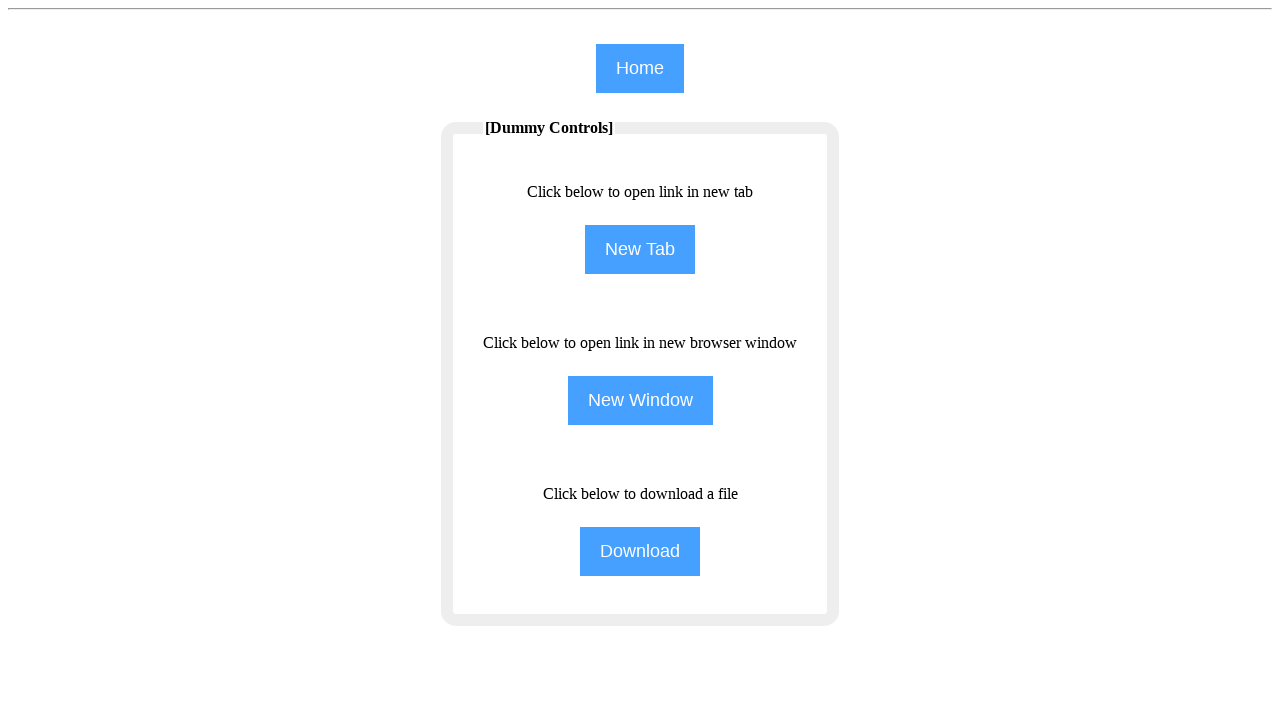

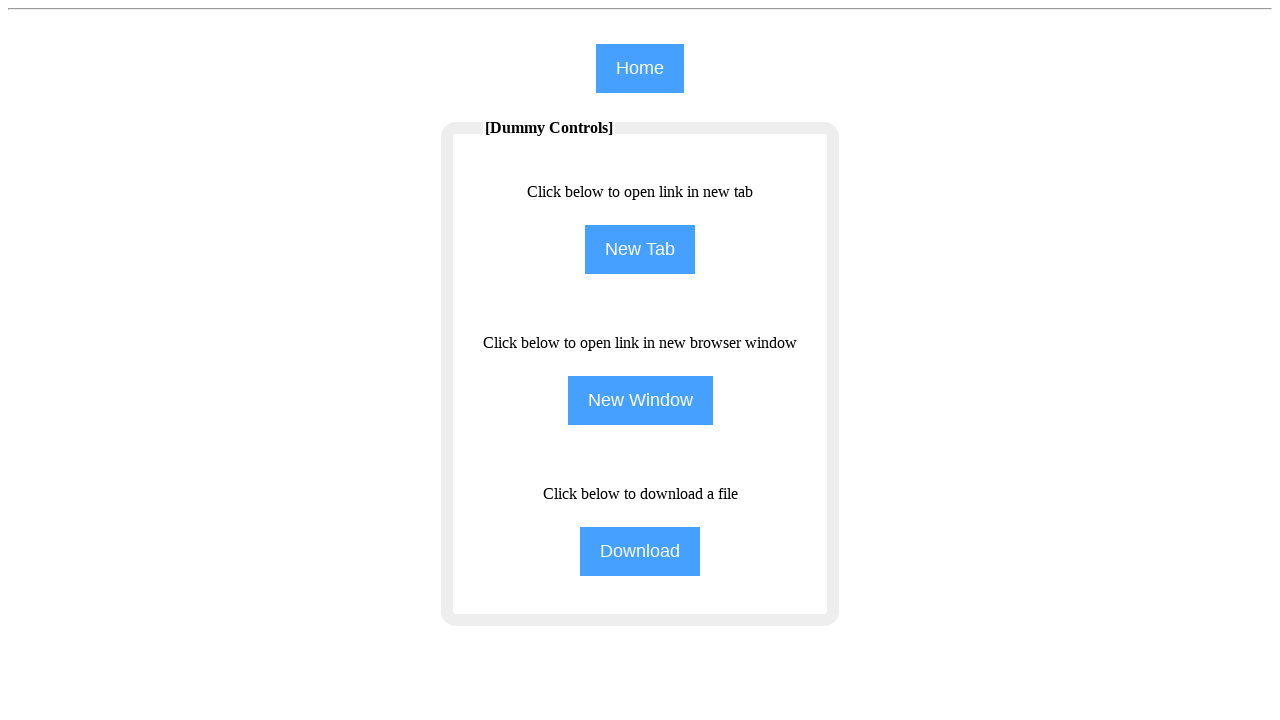